Tests multiple window handling by navigating to Gmail's landing page and clicking on Help and Privacy links which open in new windows/tabs

Starting URL: https://gmail.com

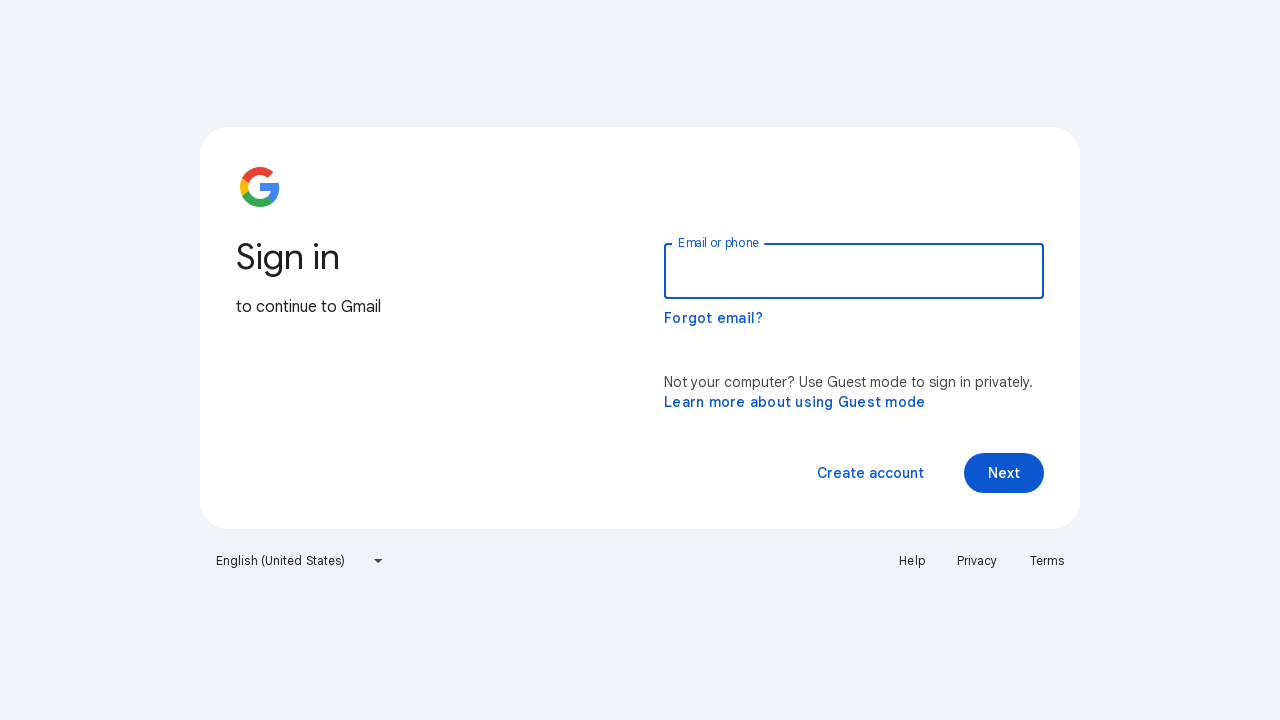

Navigated to Gmail landing page
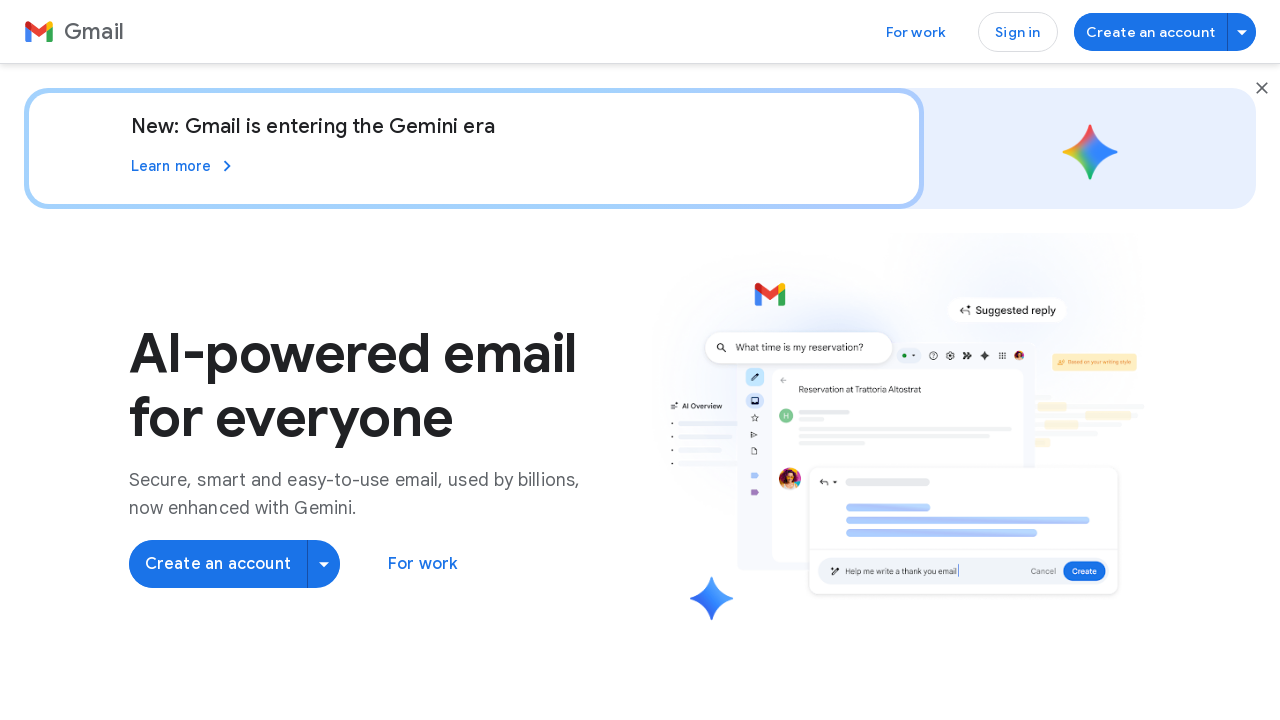

Clicked Help link which opens in new window at (640, 390) on text=Help
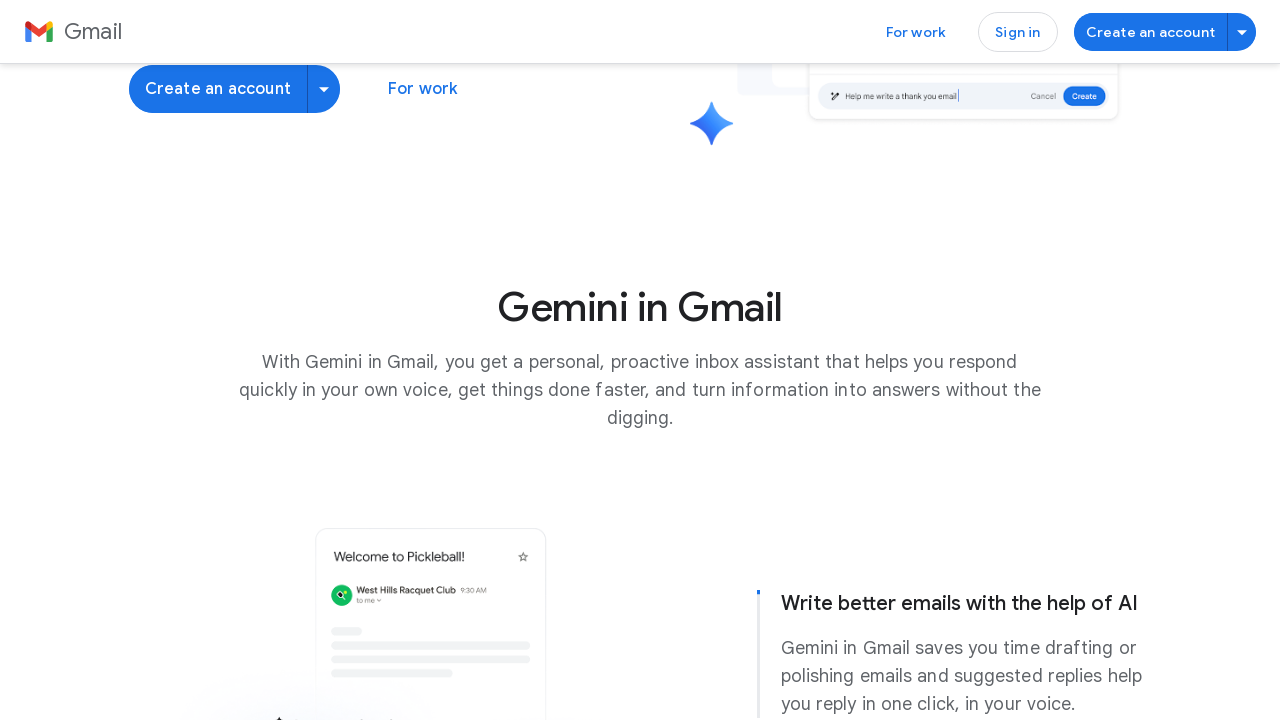

Waited 1 second for new window to load
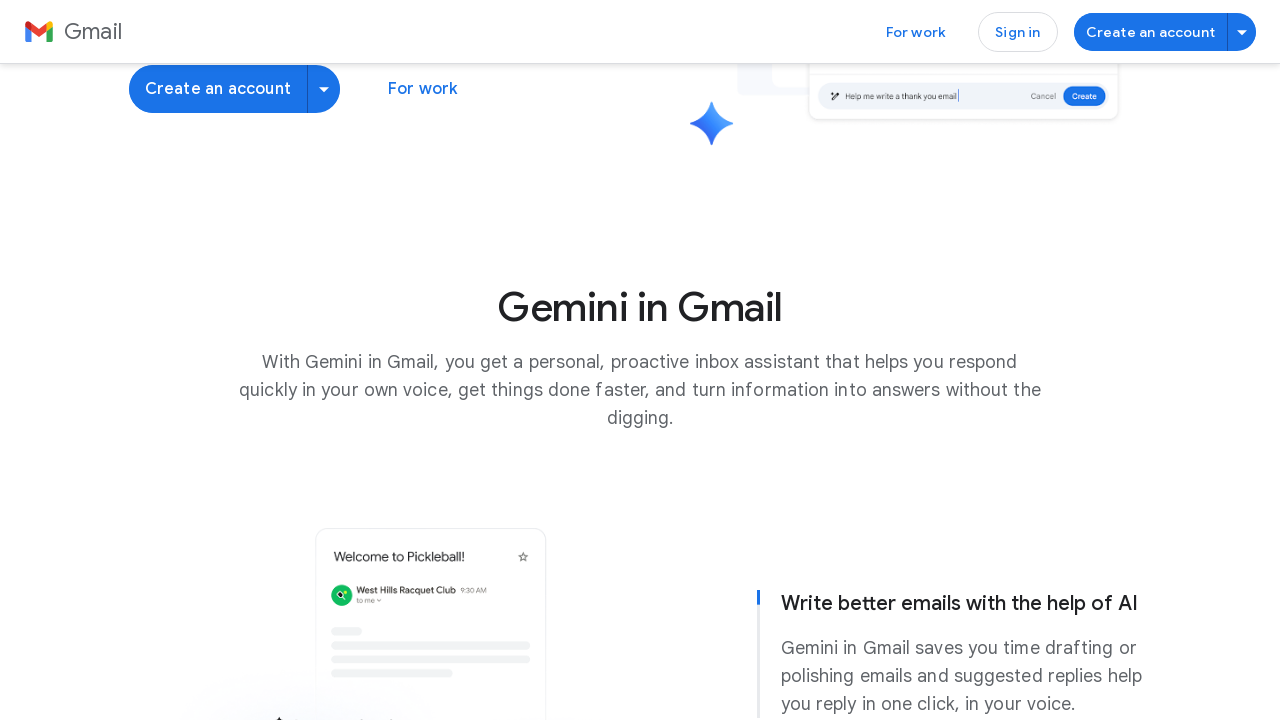

Clicked Privacy link which opens in new window at (210, 631) on text=Privacy
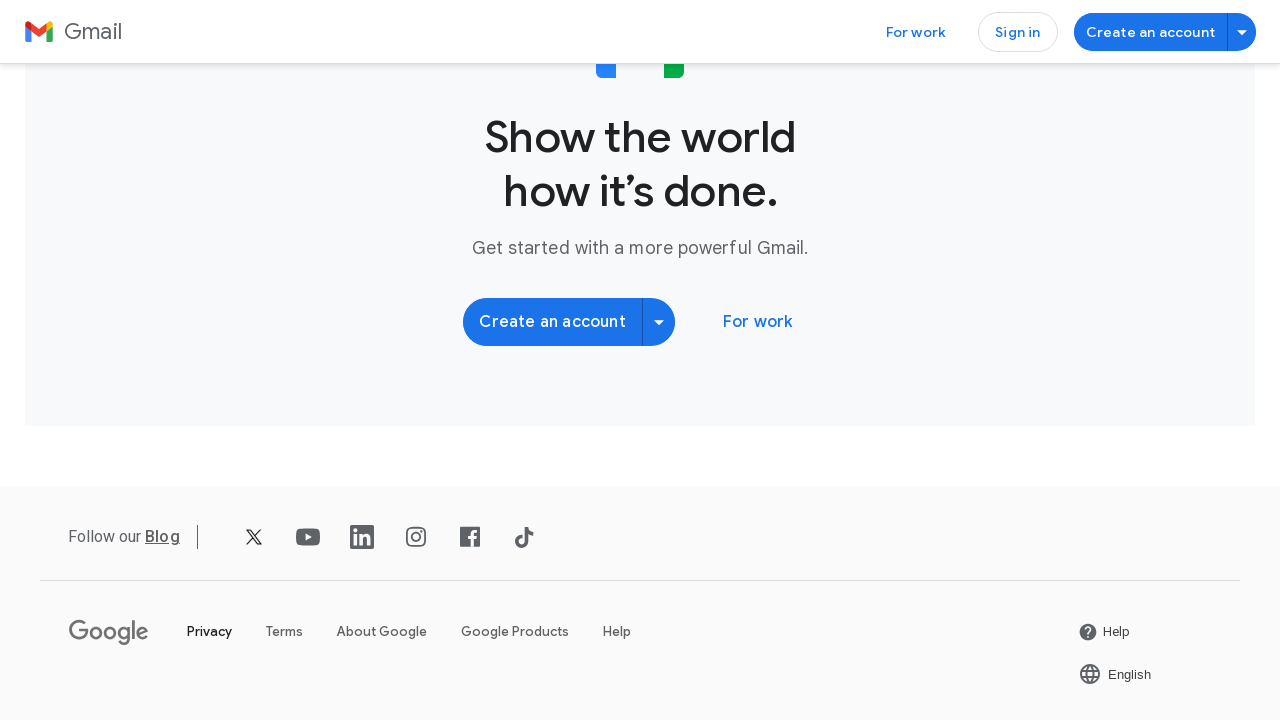

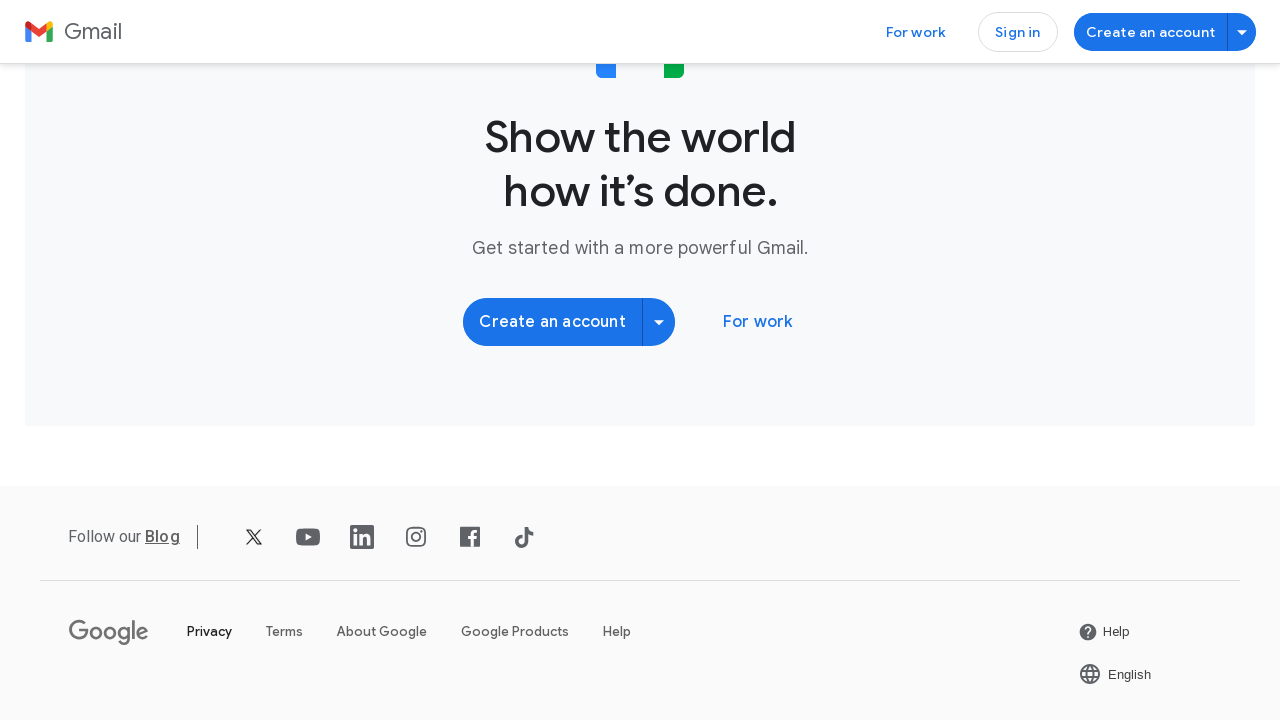